Tests add and remove functionality by adding multiple elements and then removing them from a dynamic elements page

Starting URL: http://the-internet.herokuapp.com/

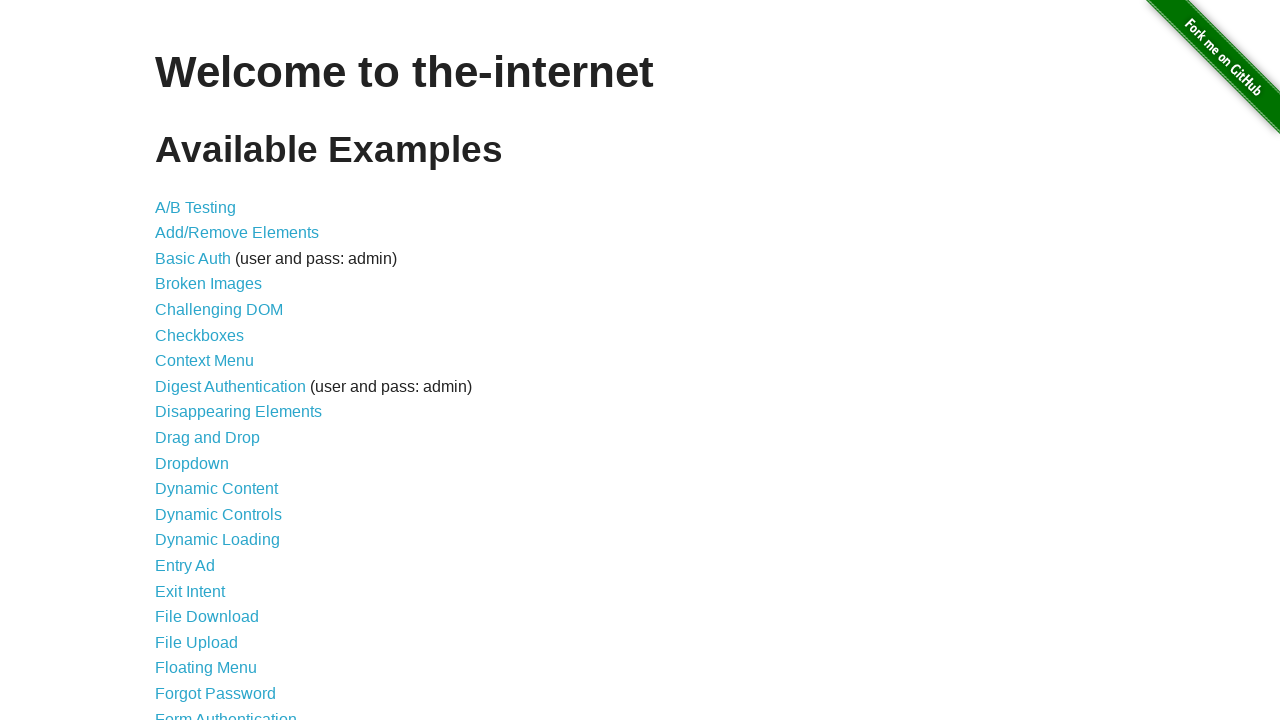

Clicked on 'Add/Remove Elements' link at (237, 233) on text='Add/Remove Elements'
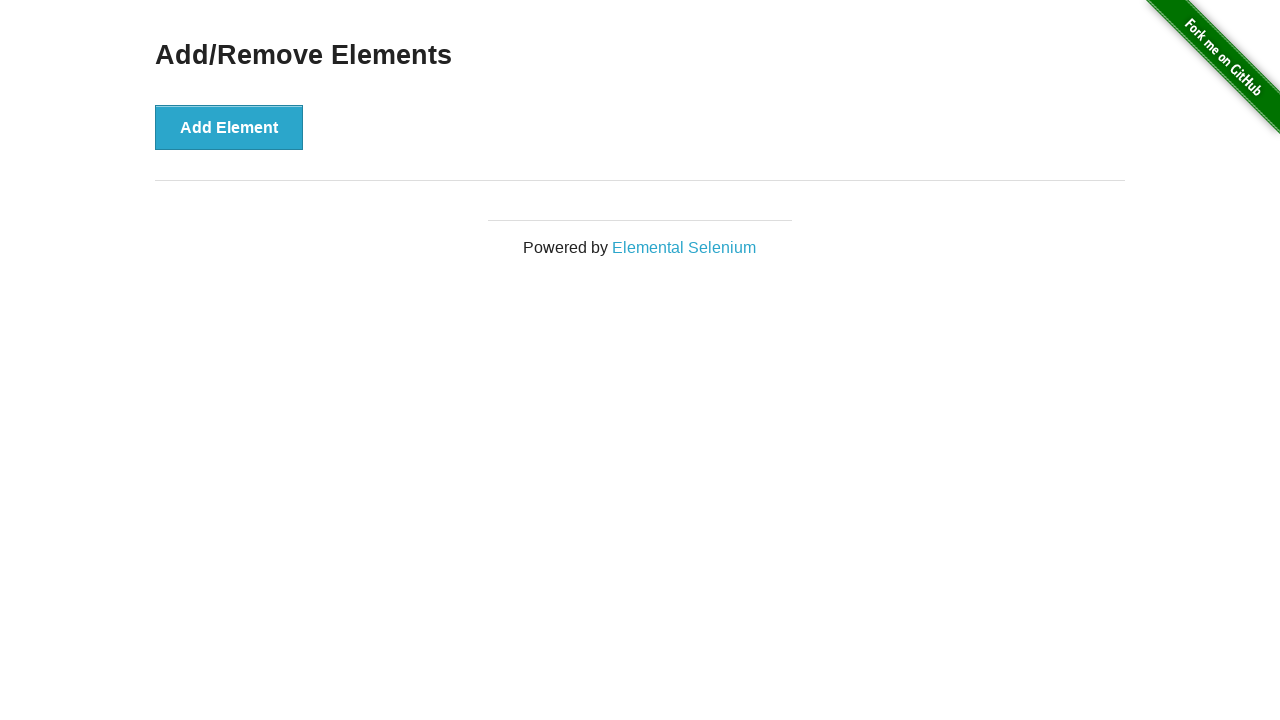

Add button loaded and is visible
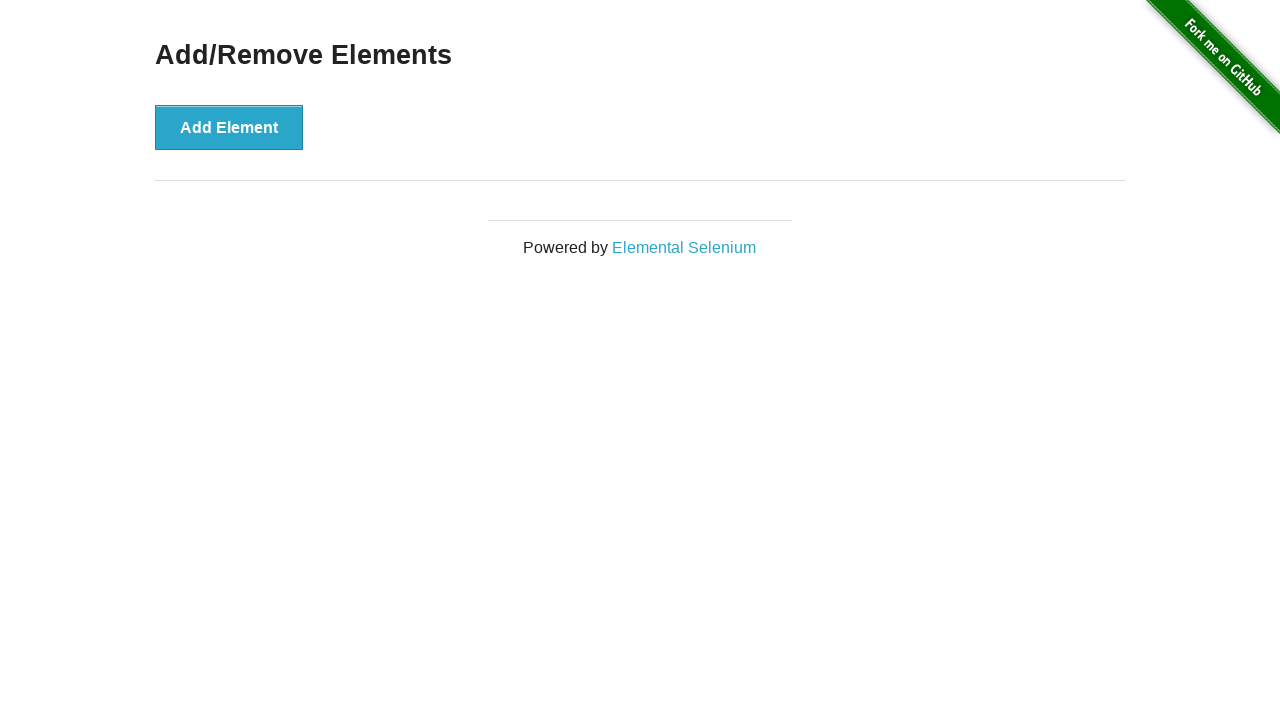

Clicked add button (element 1/5 added) at (229, 127) on //*[@id="content"]/div/button
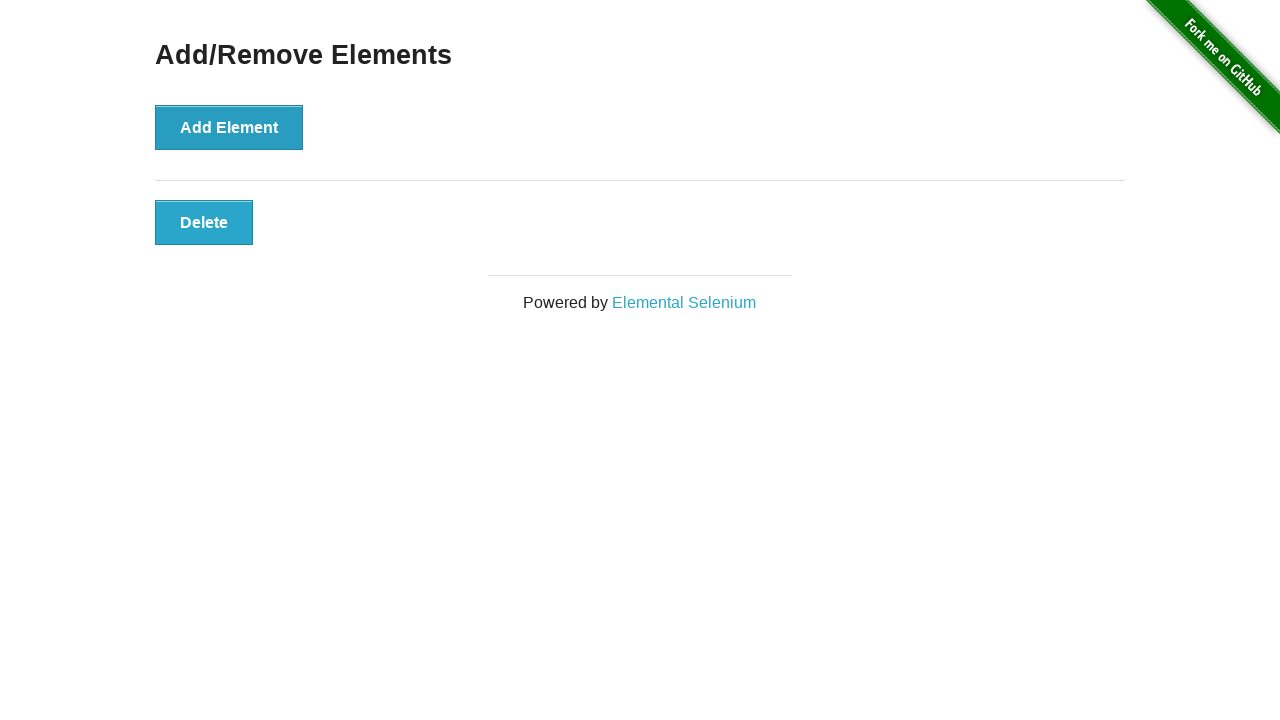

Clicked add button (element 2/5 added) at (229, 127) on //*[@id="content"]/div/button
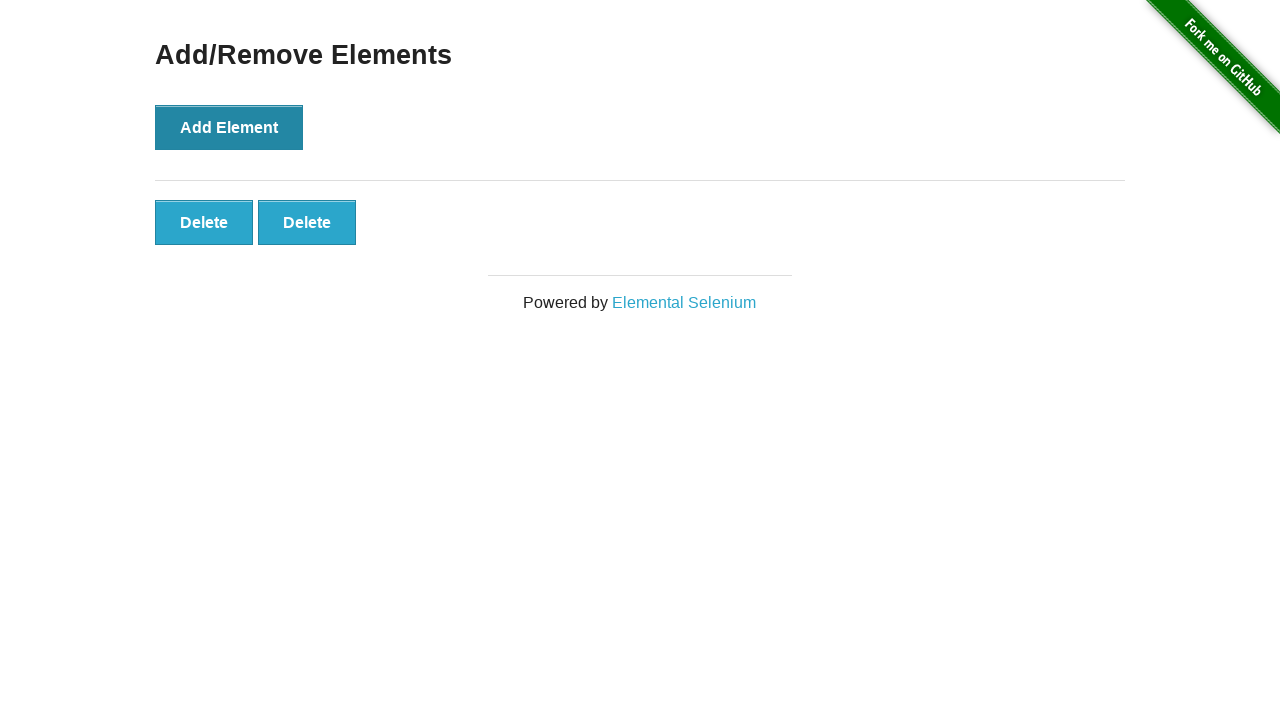

Clicked add button (element 3/5 added) at (229, 127) on //*[@id="content"]/div/button
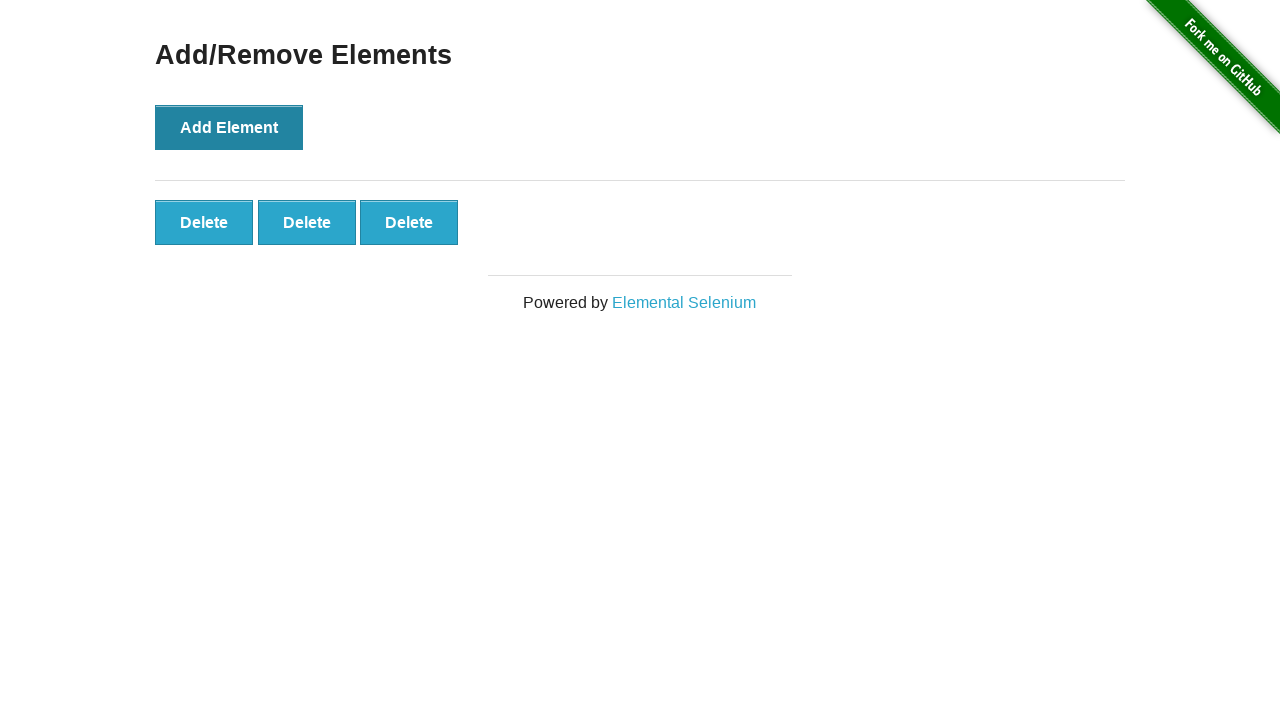

Clicked add button (element 4/5 added) at (229, 127) on //*[@id="content"]/div/button
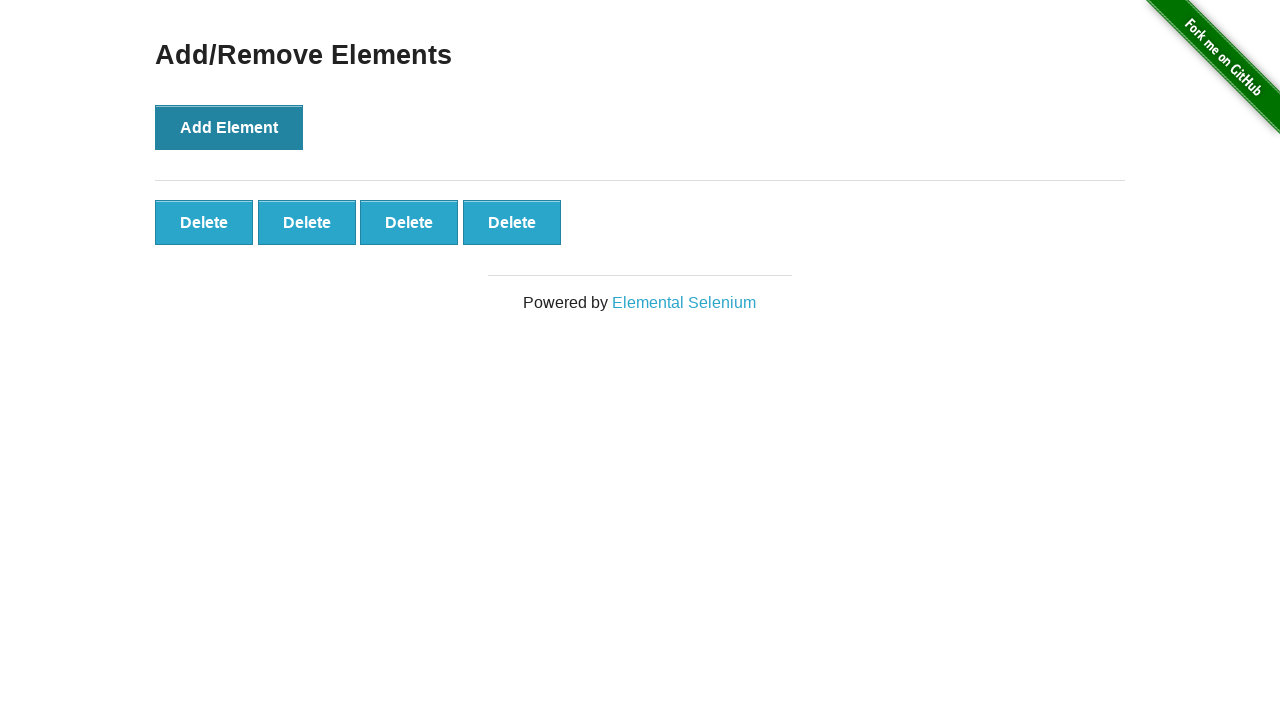

Clicked add button (element 5/5 added) at (229, 127) on //*[@id="content"]/div/button
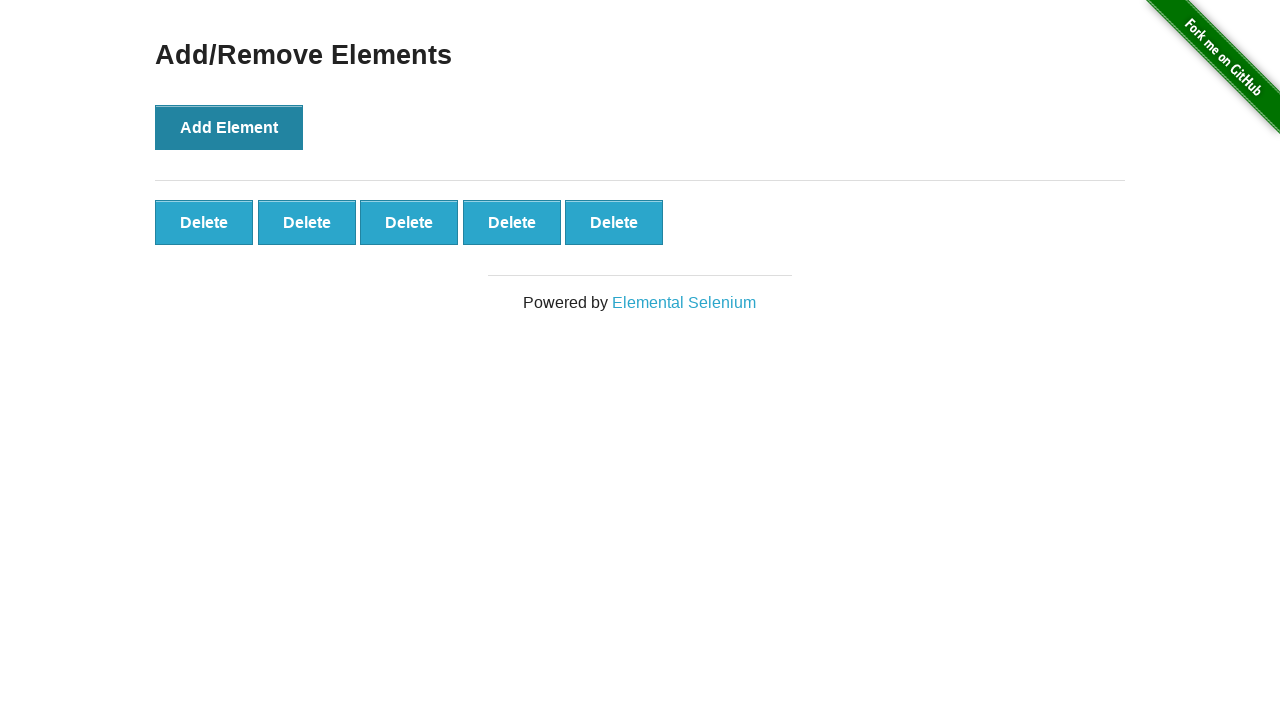

Clicked delete button to remove element 1/3 at (204, 222) on //*[@id="elements"]/button[1]
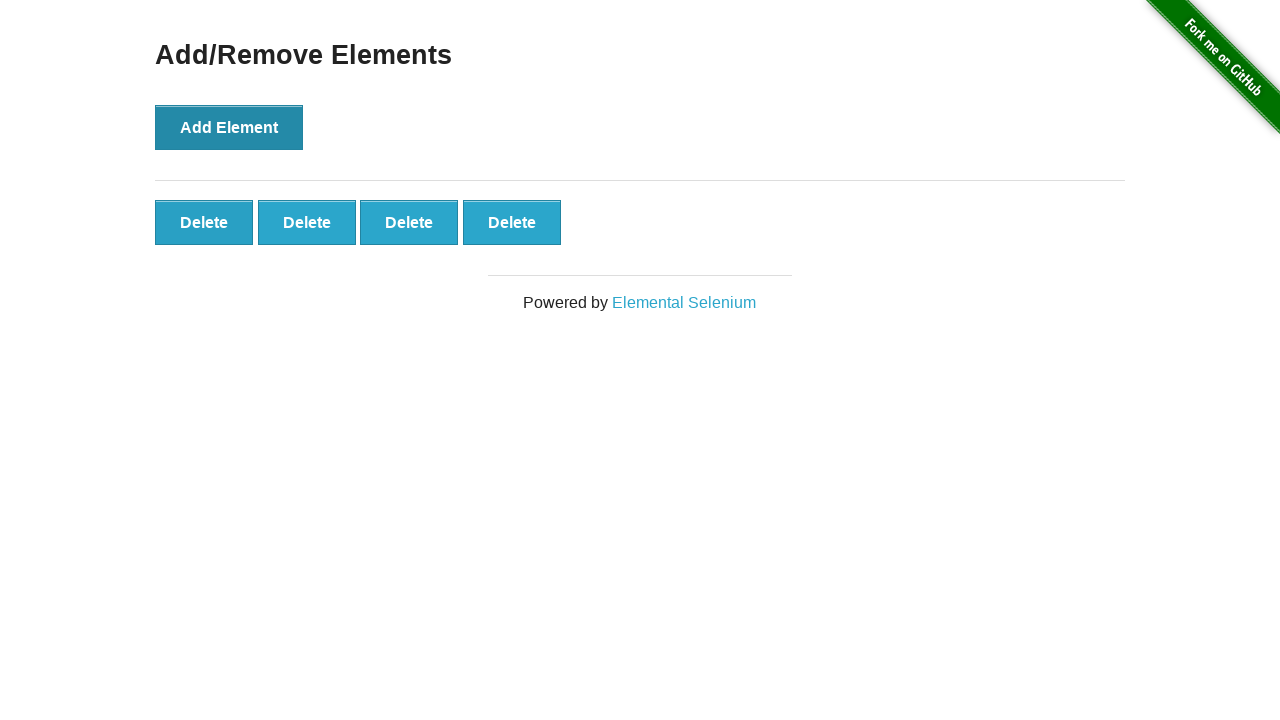

Clicked delete button to remove element 2/3 at (204, 222) on //*[@id="elements"]/button[1]
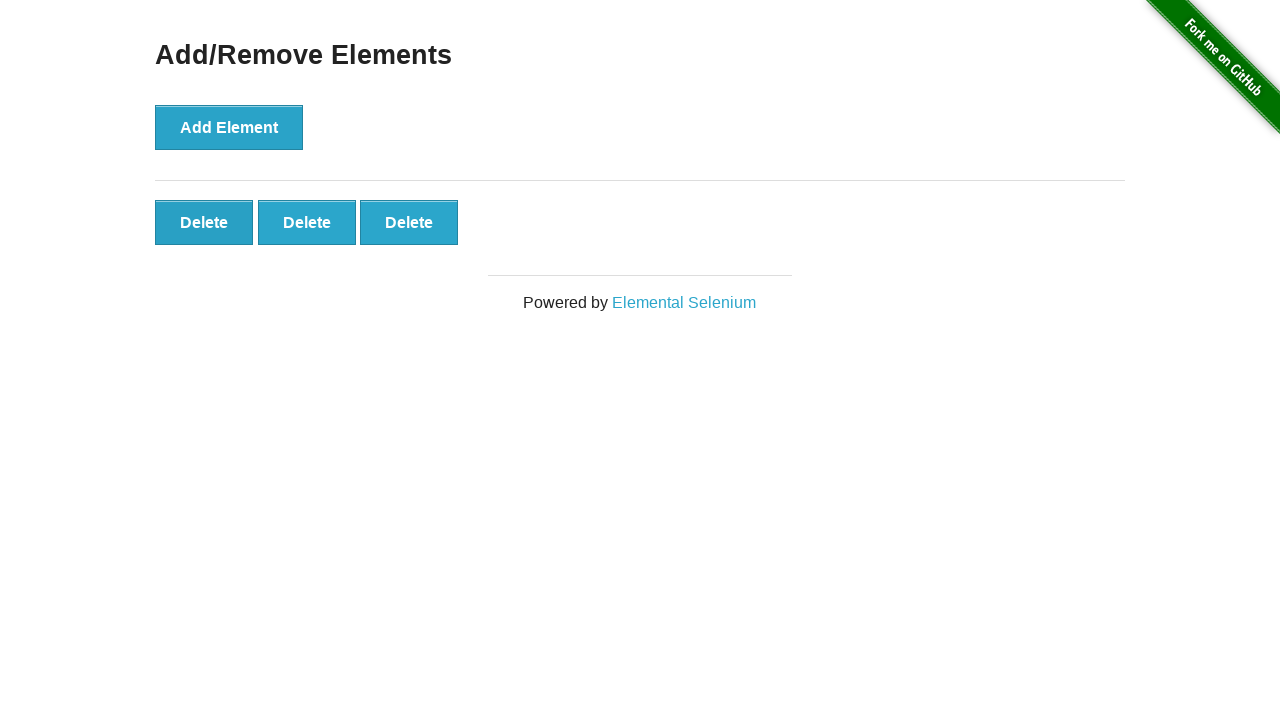

Clicked delete button to remove element 3/3 at (204, 222) on //*[@id="elements"]/button[1]
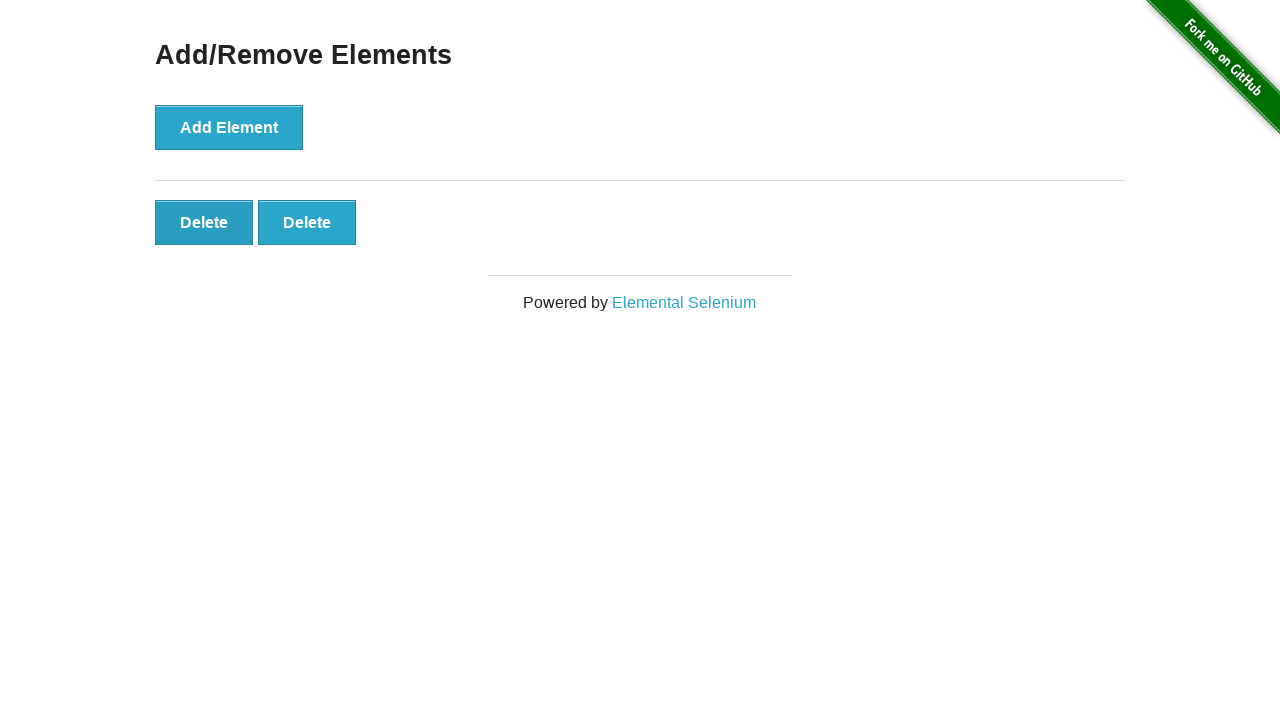

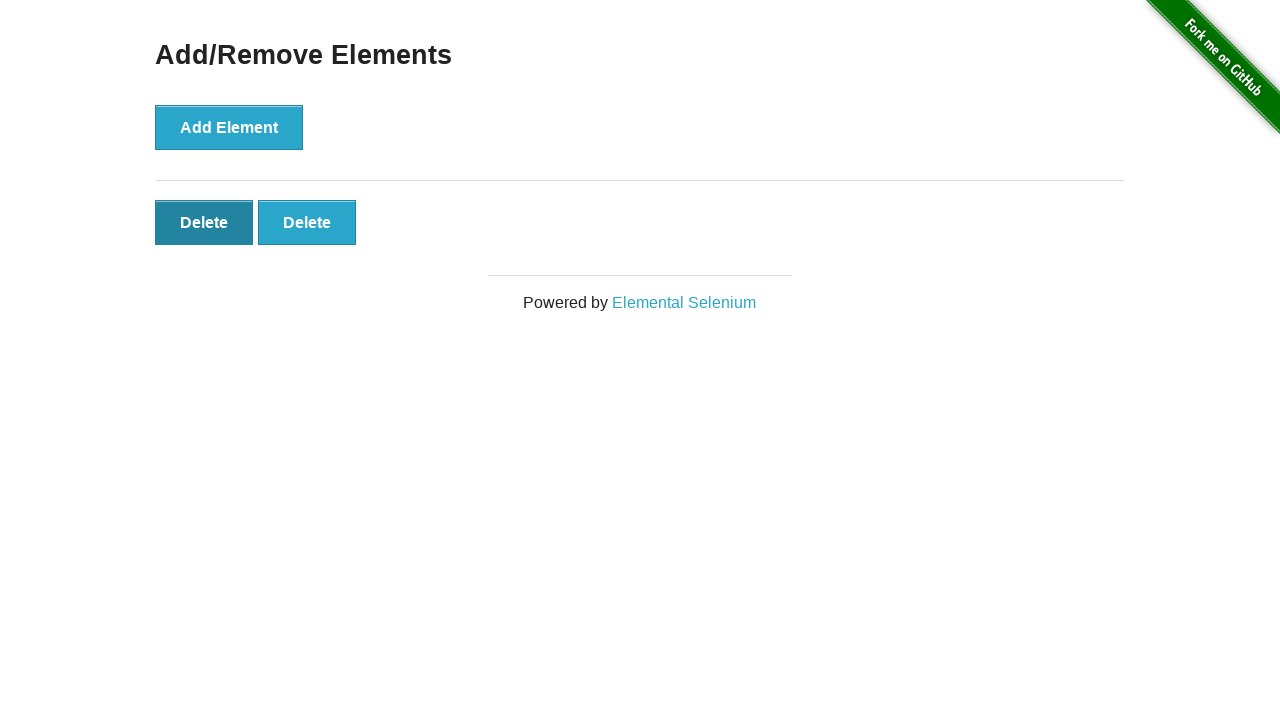